Tests filtering todos by Active status and using browser back button navigation

Starting URL: https://demo.playwright.dev/todomvc

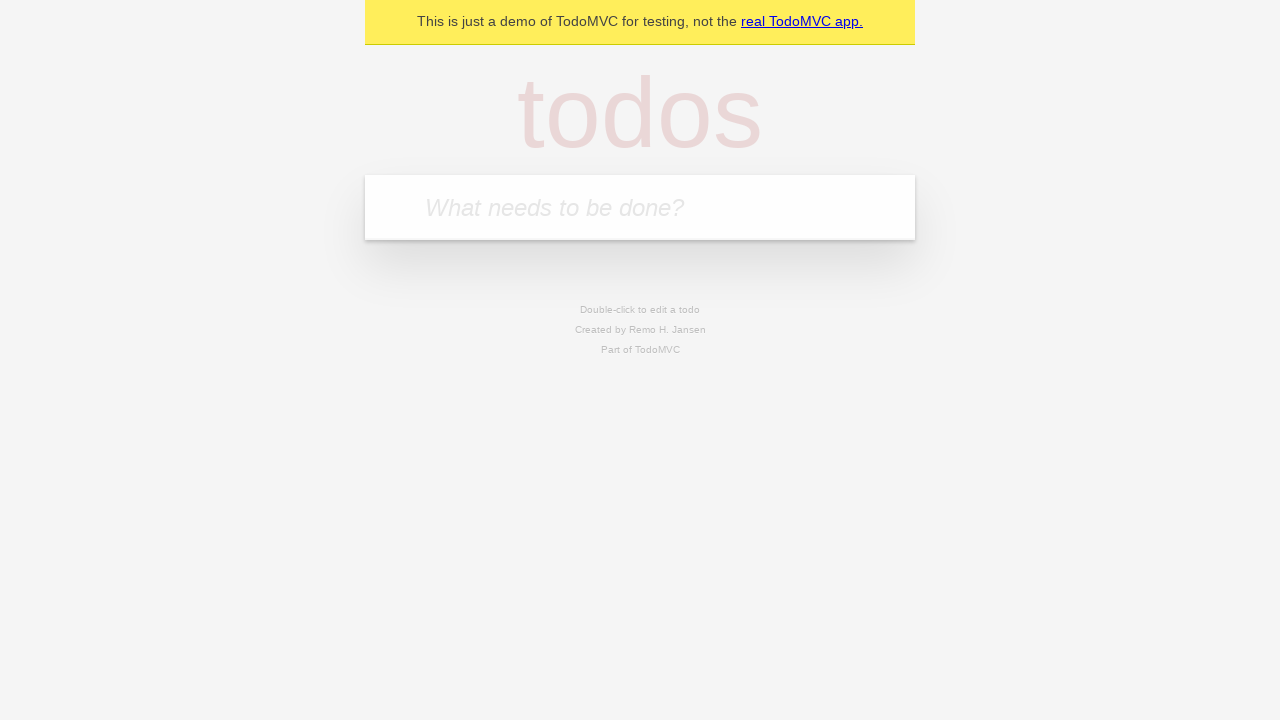

Filled todo input with 'buy some cheese' on internal:attr=[placeholder="What needs to be done?"i]
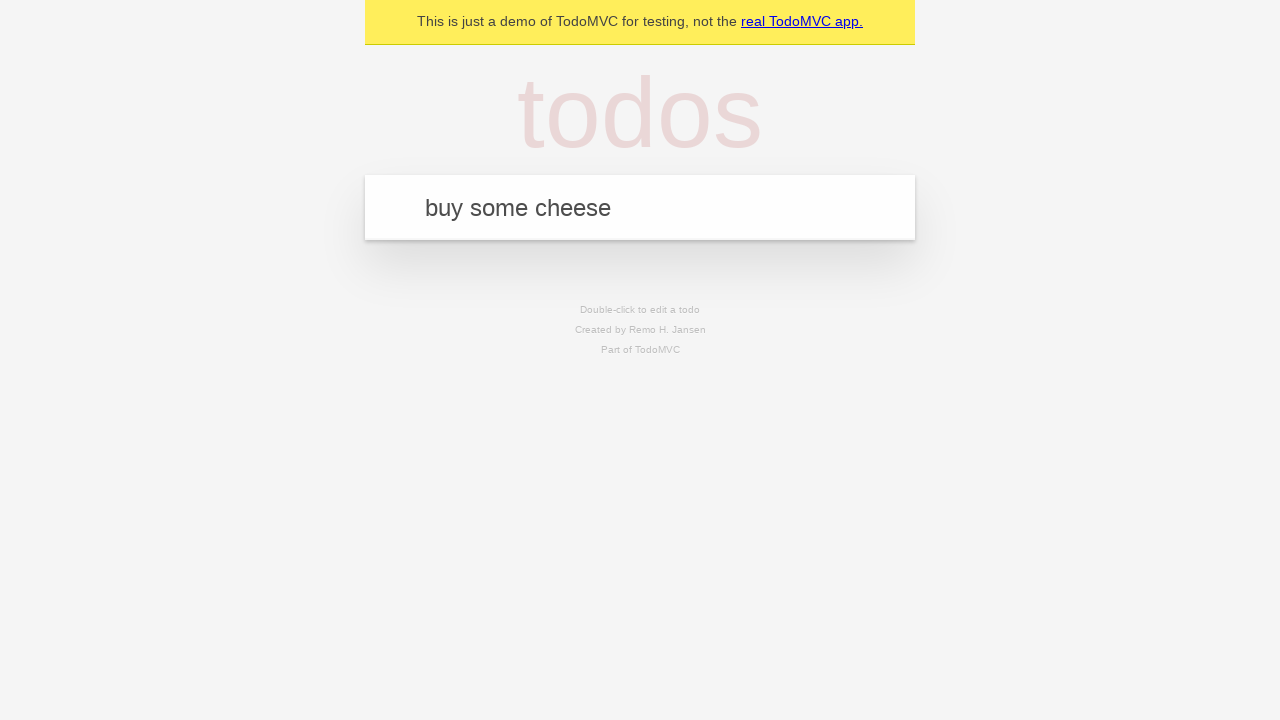

Pressed Enter to add first todo on internal:attr=[placeholder="What needs to be done?"i]
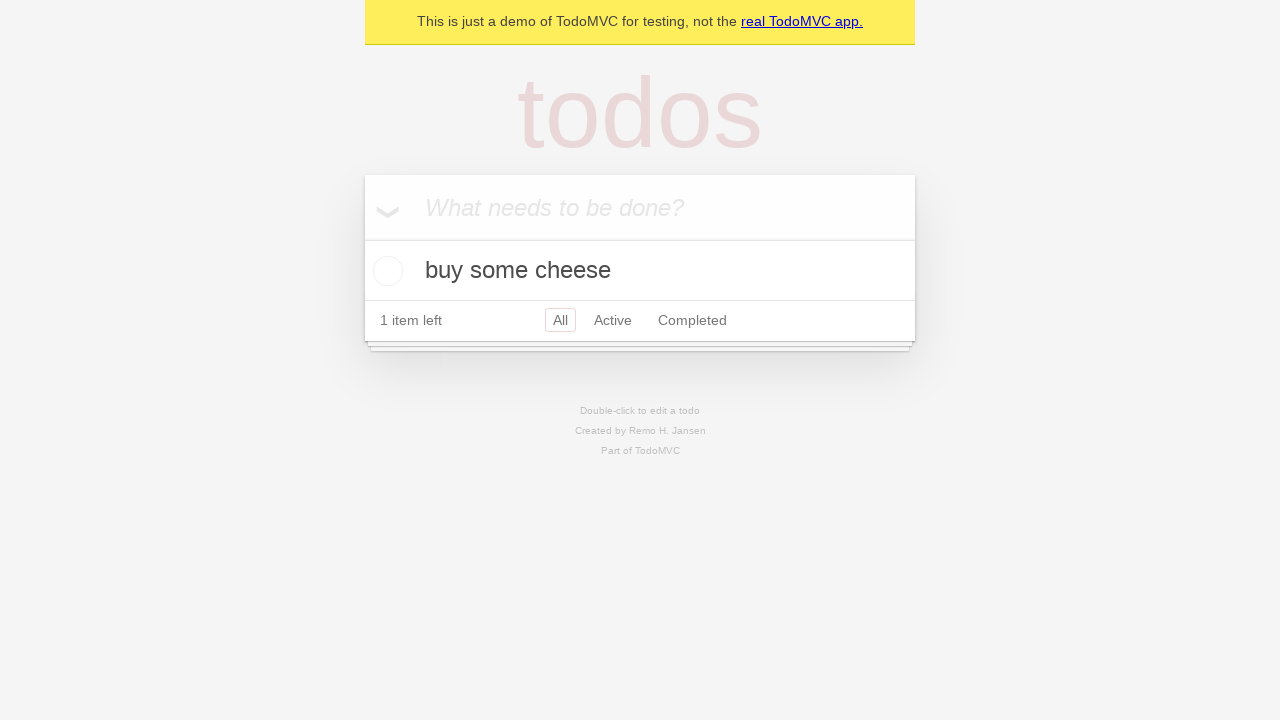

Filled todo input with 'feed the cat' on internal:attr=[placeholder="What needs to be done?"i]
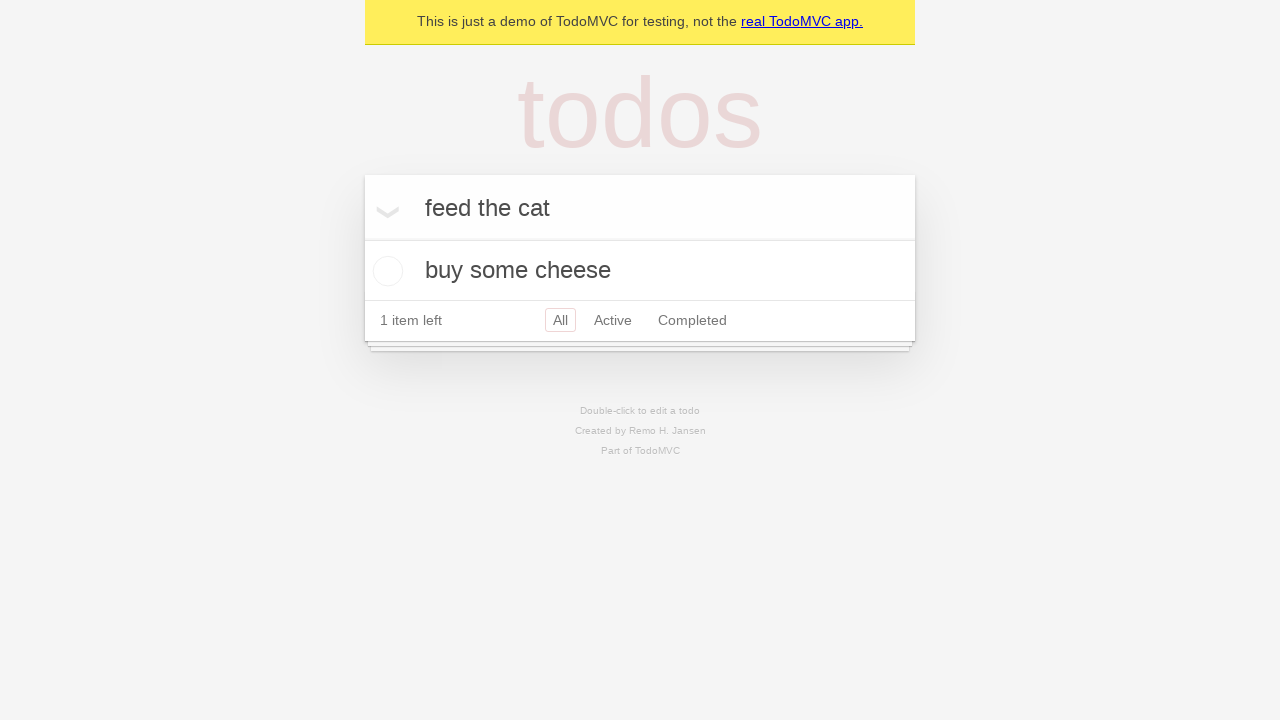

Pressed Enter to add second todo on internal:attr=[placeholder="What needs to be done?"i]
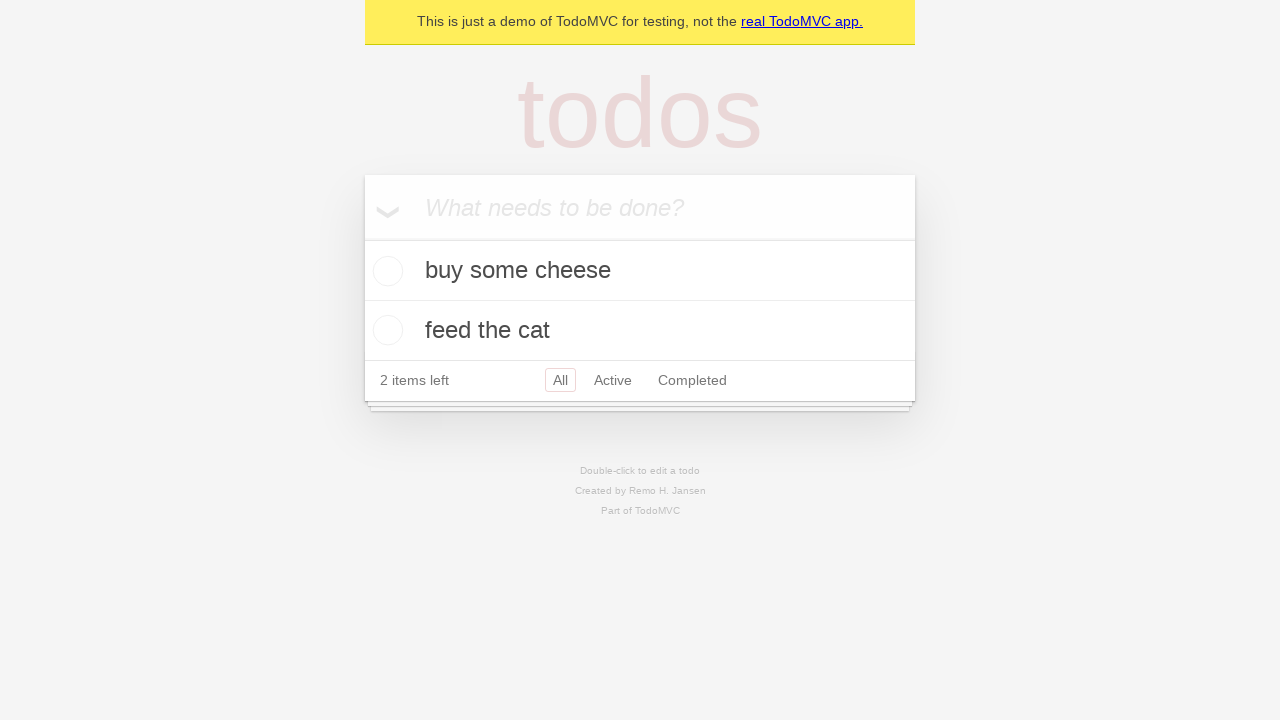

Filled todo input with 'book a doctors appointment' on internal:attr=[placeholder="What needs to be done?"i]
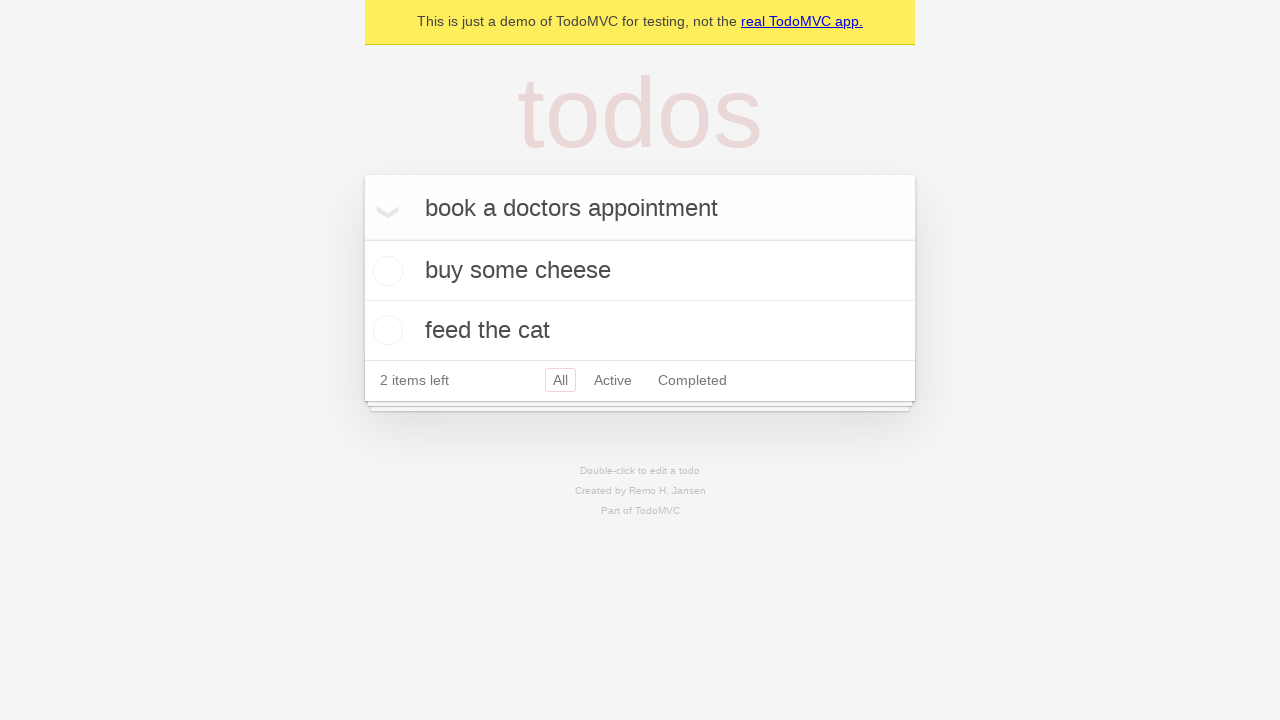

Pressed Enter to add third todo on internal:attr=[placeholder="What needs to be done?"i]
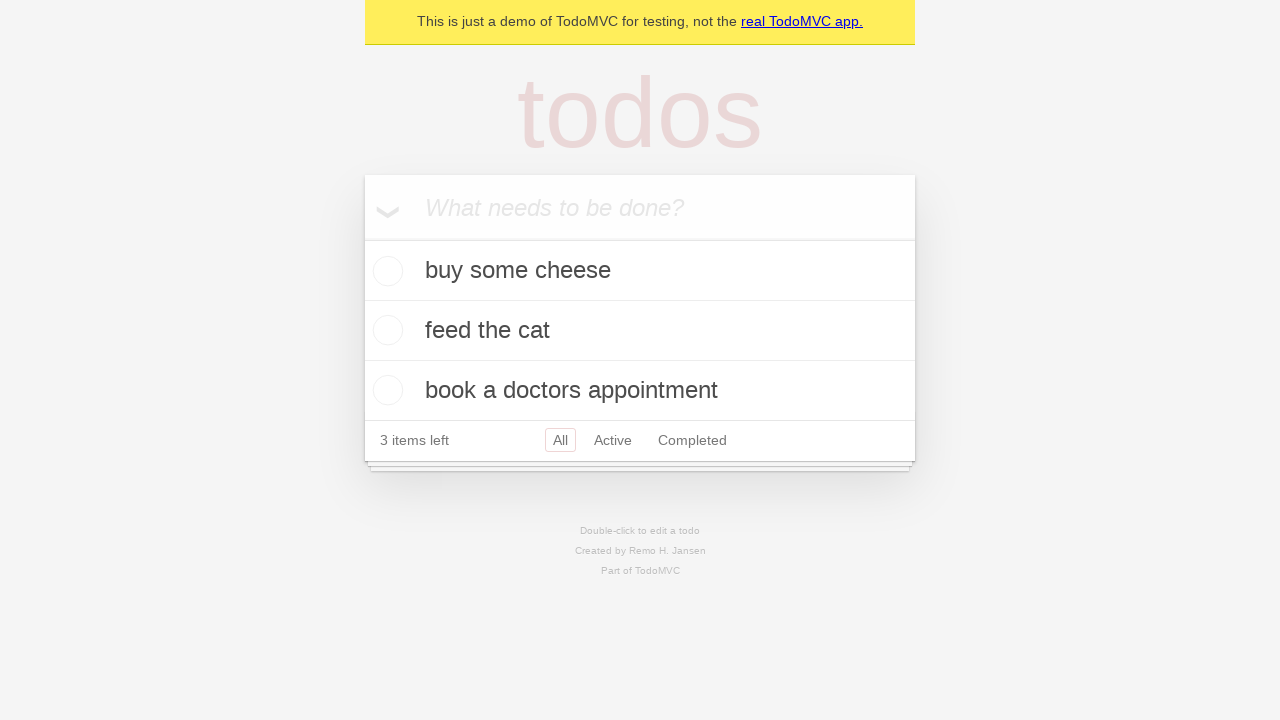

Checked the second todo (feed the cat) at (385, 330) on internal:testid=[data-testid="todo-item"s] >> nth=1 >> internal:role=checkbox
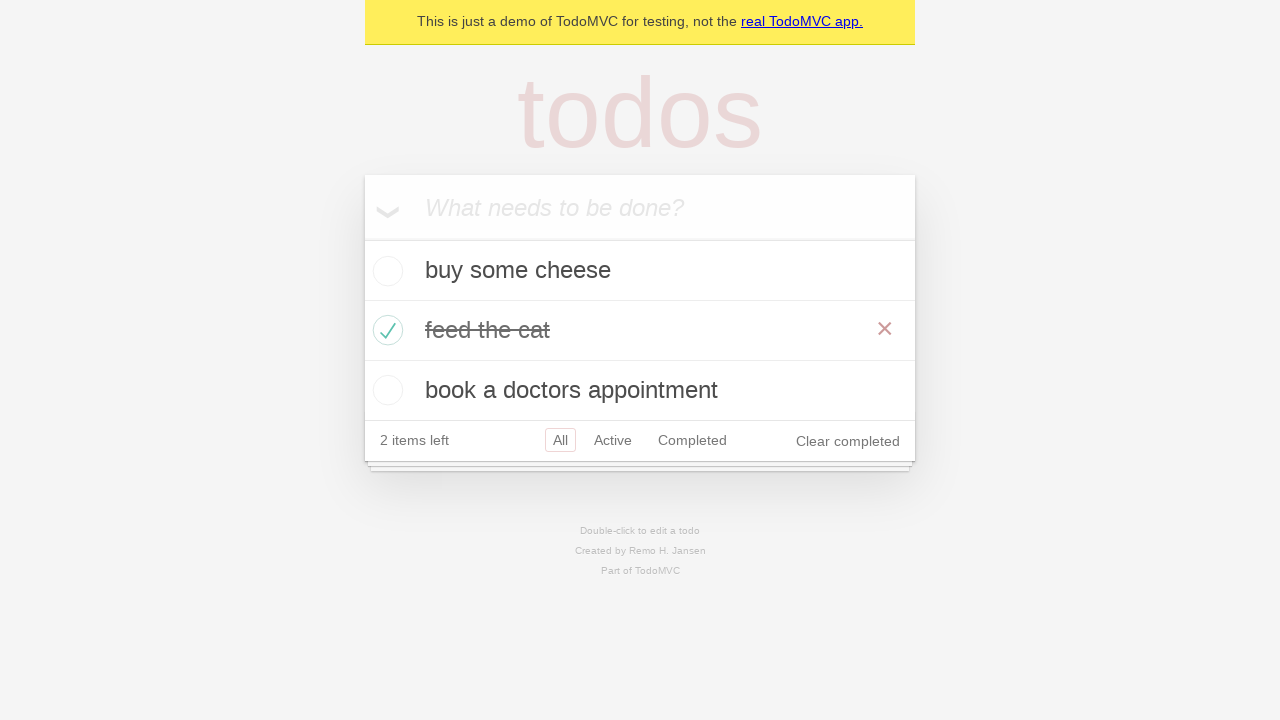

Clicked All filter link at (560, 440) on internal:role=link[name="All"i]
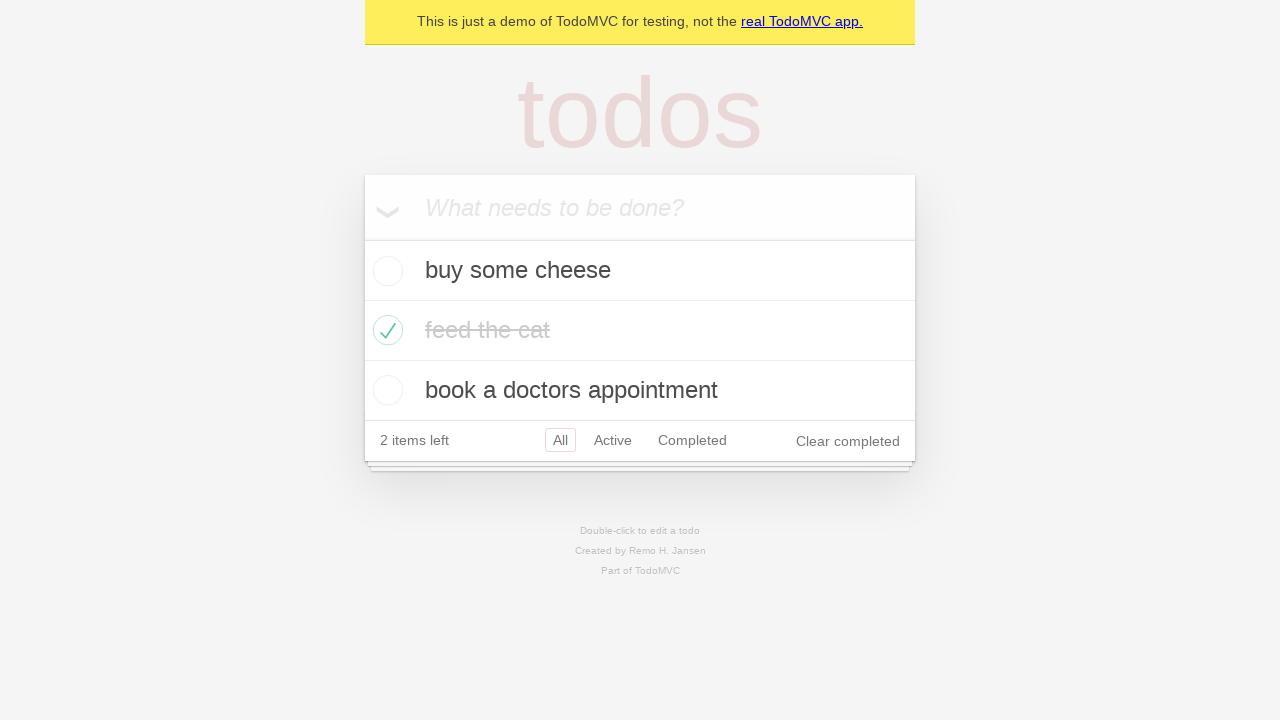

Clicked Active filter link to show only active todos at (613, 440) on internal:role=link[name="Active"i]
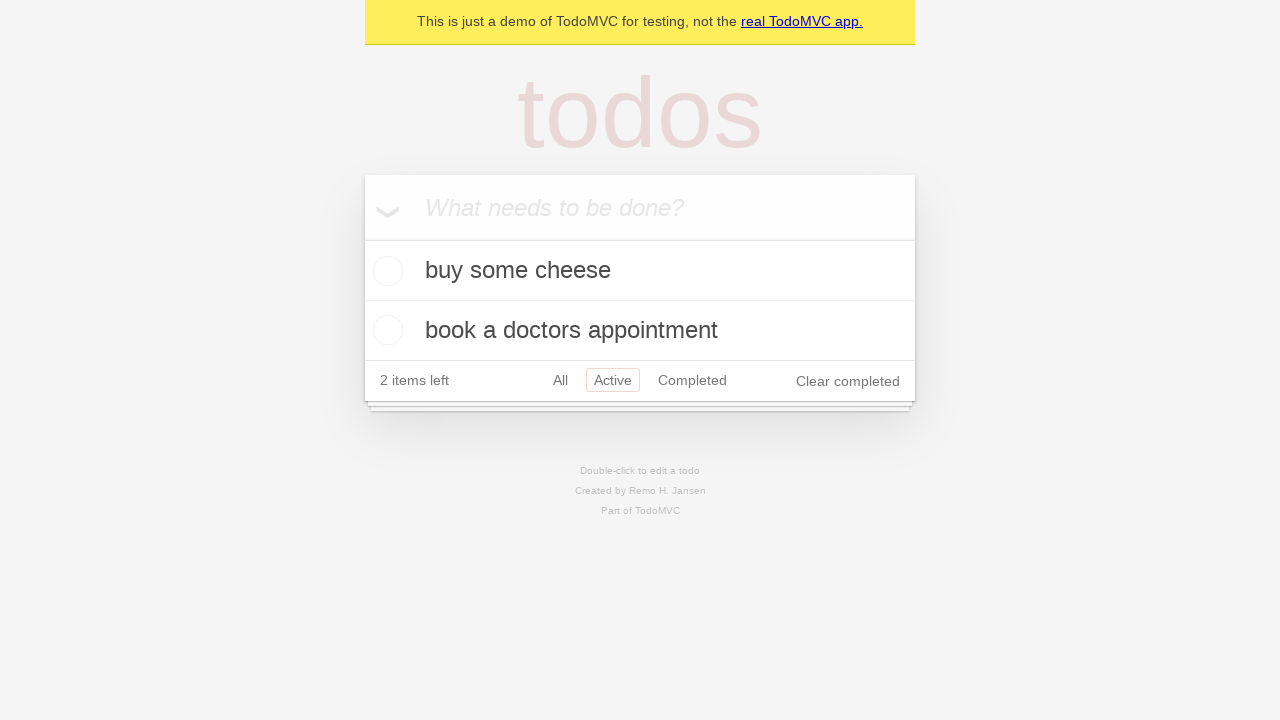

Clicked Completed filter link to show only completed todos at (692, 380) on internal:role=link[name="Completed"i]
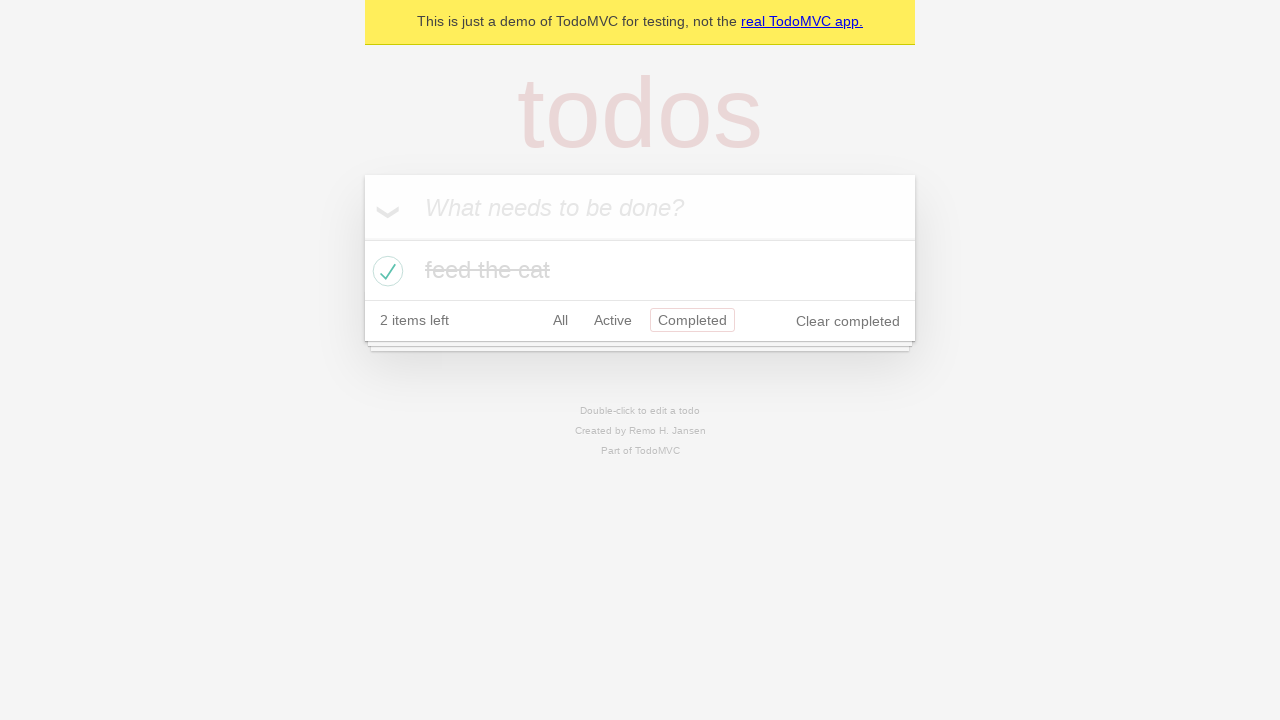

Navigated back using browser back button (from Completed to Active filter)
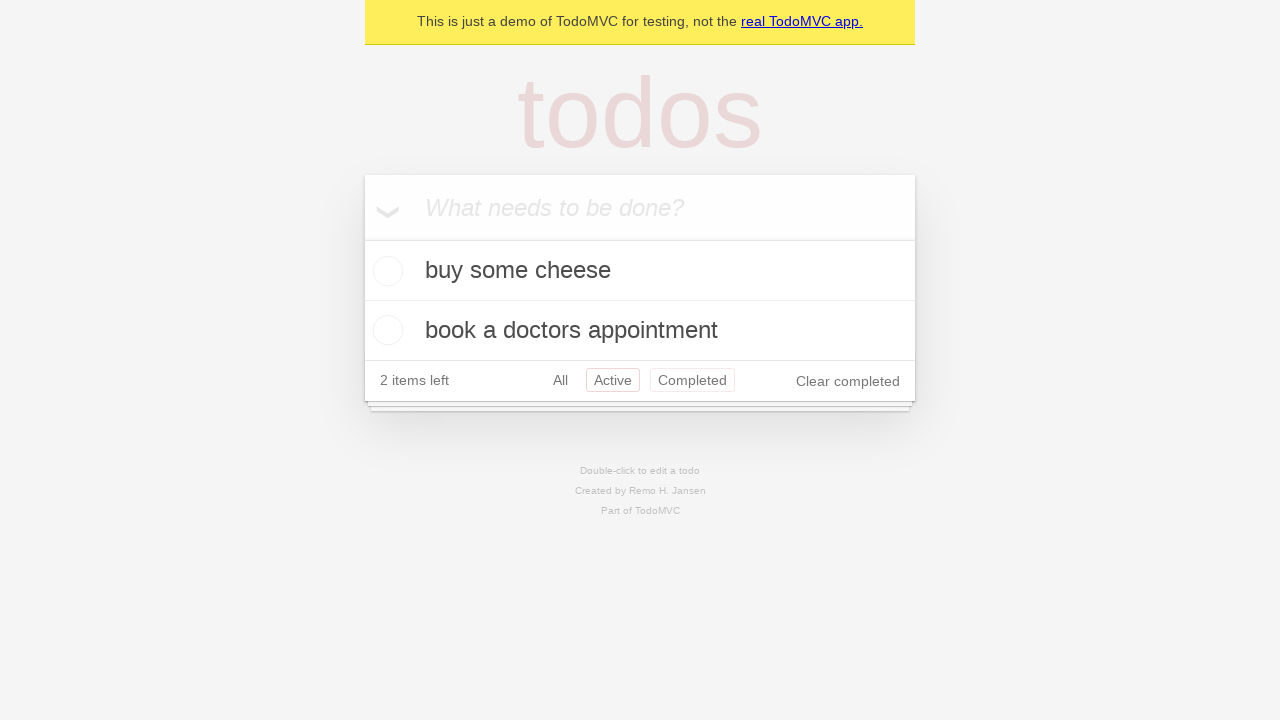

Navigated back using browser back button (from Active to All filter)
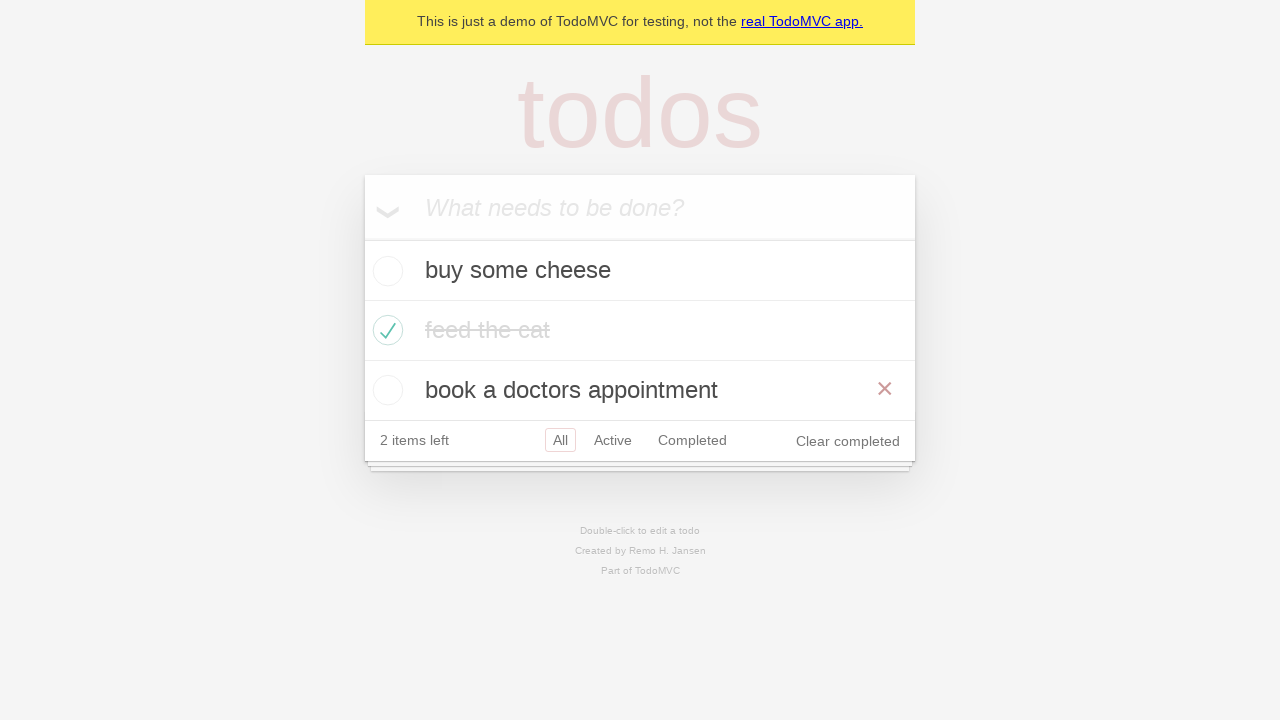

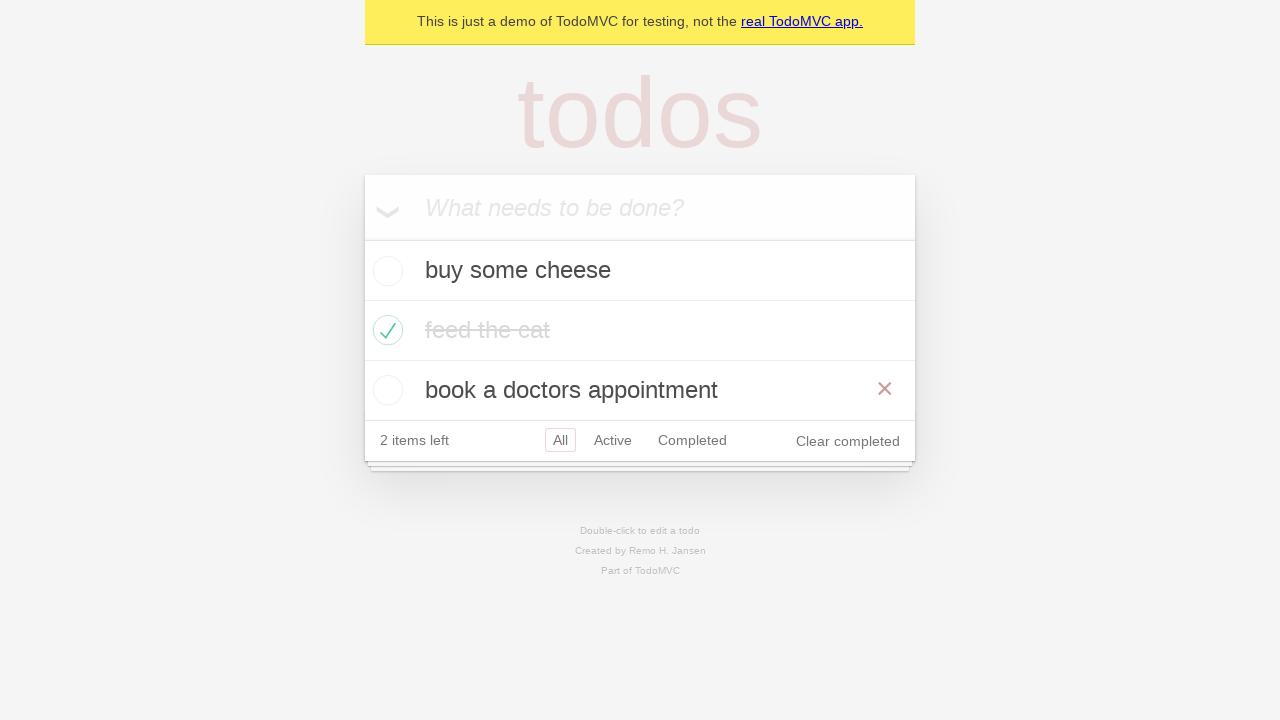